Tests explicit wait functionality with buttons and dynamically appearing text fields

Starting URL: https://www.hyrtutorials.com/p/waits-demo.html

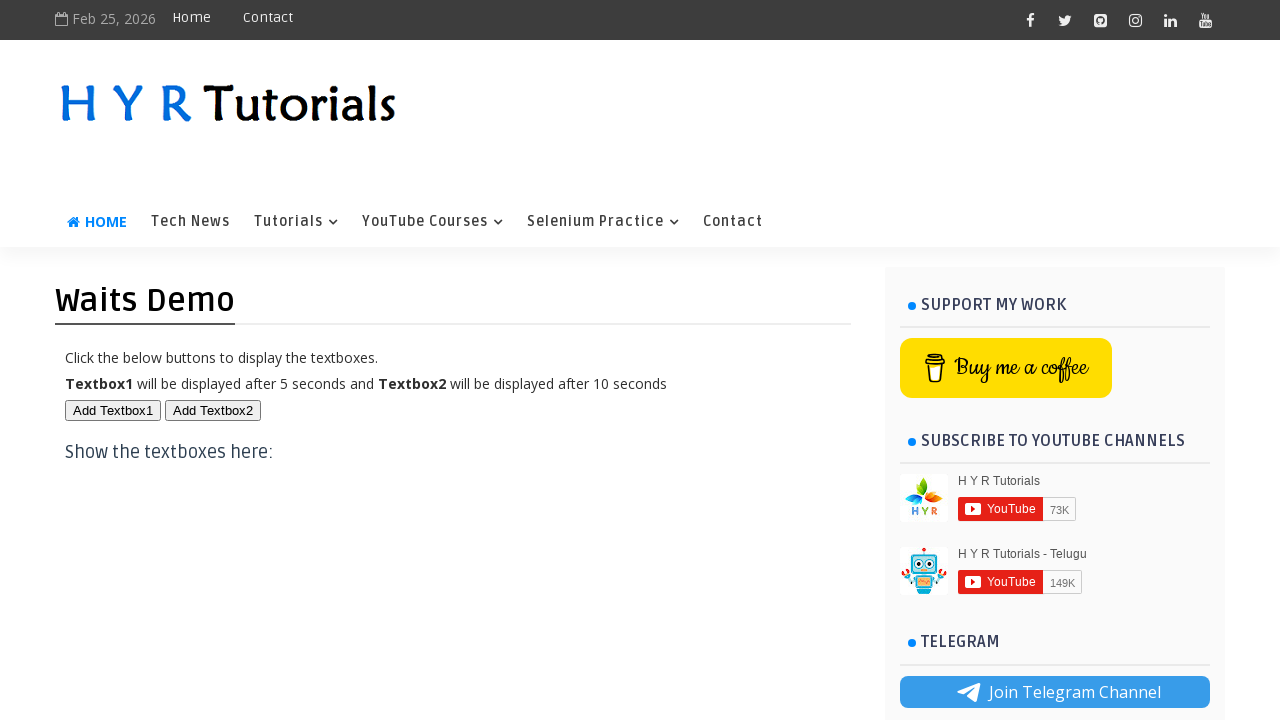

Clicked first button at (113, 410) on #btn1
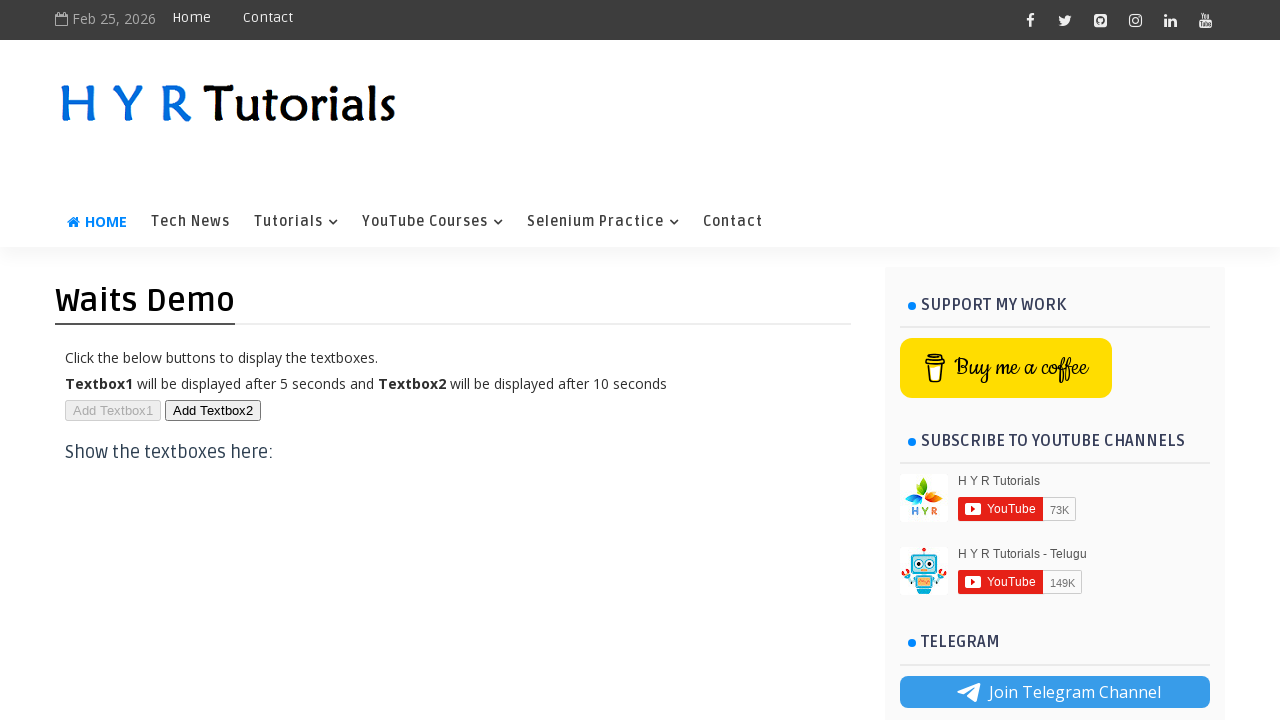

First text field appeared and became visible
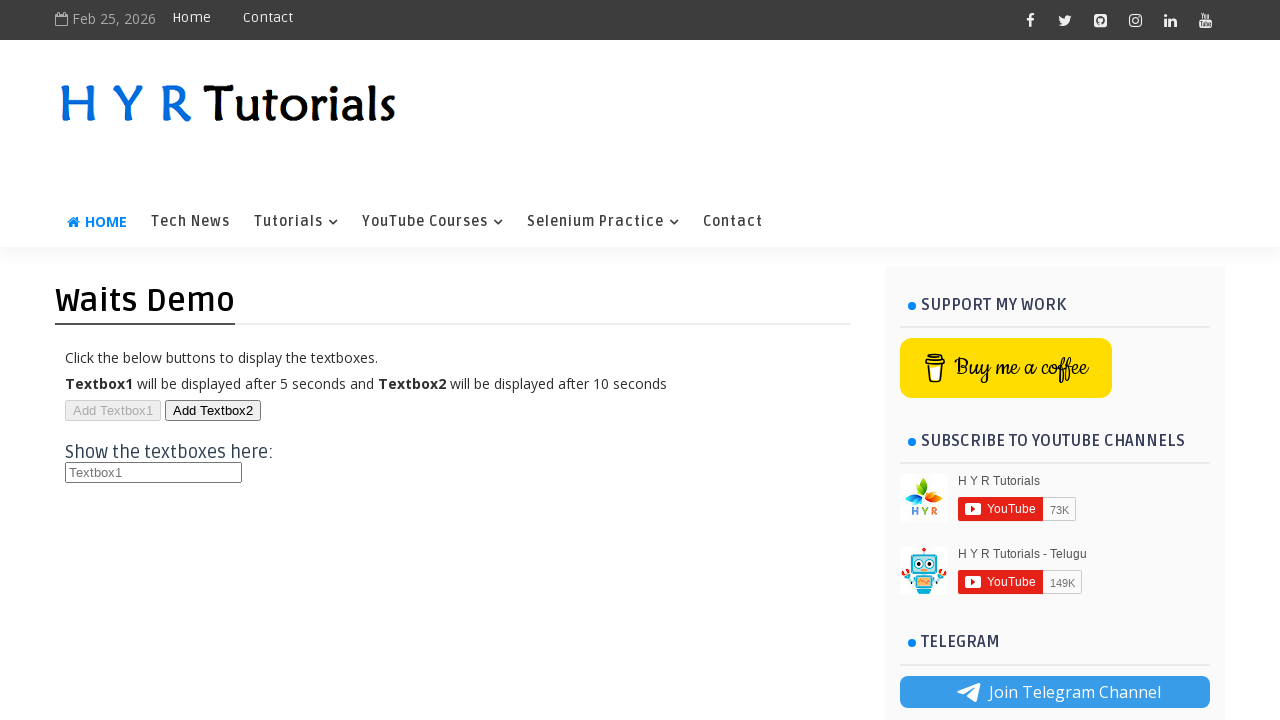

Filled first text field with 'test1' on #txt1
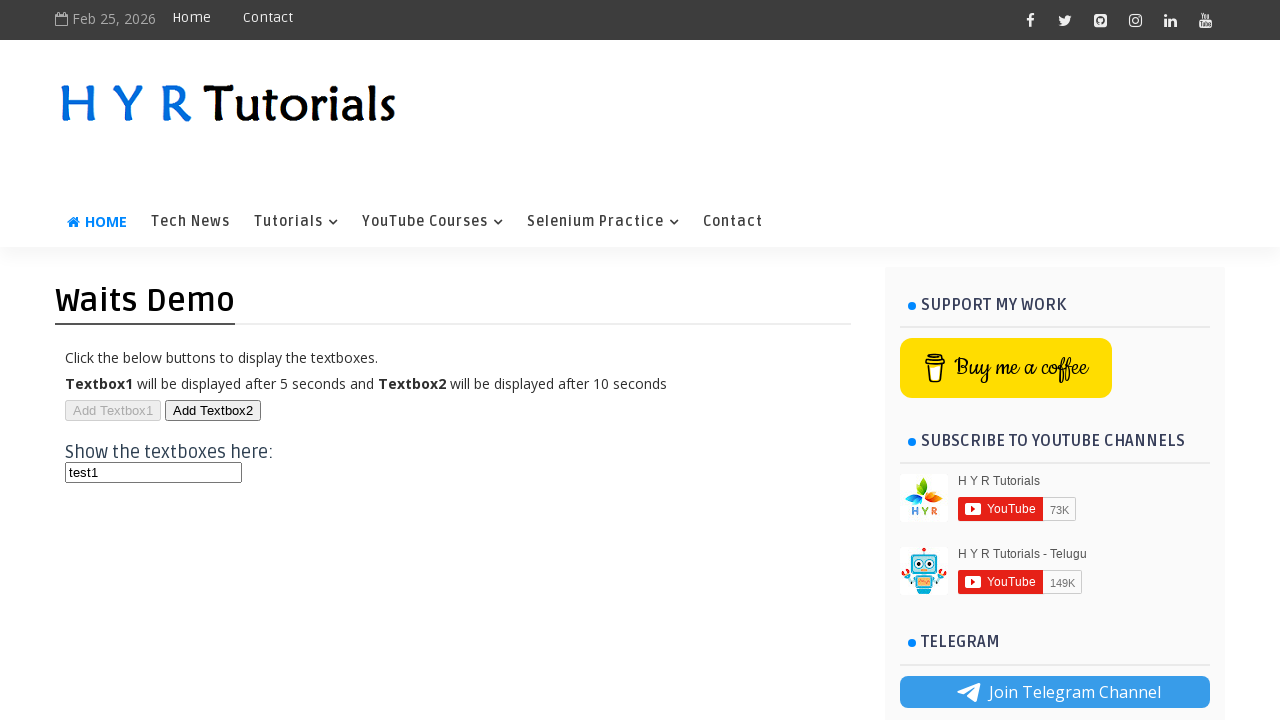

Clicked second button at (213, 410) on #btn2
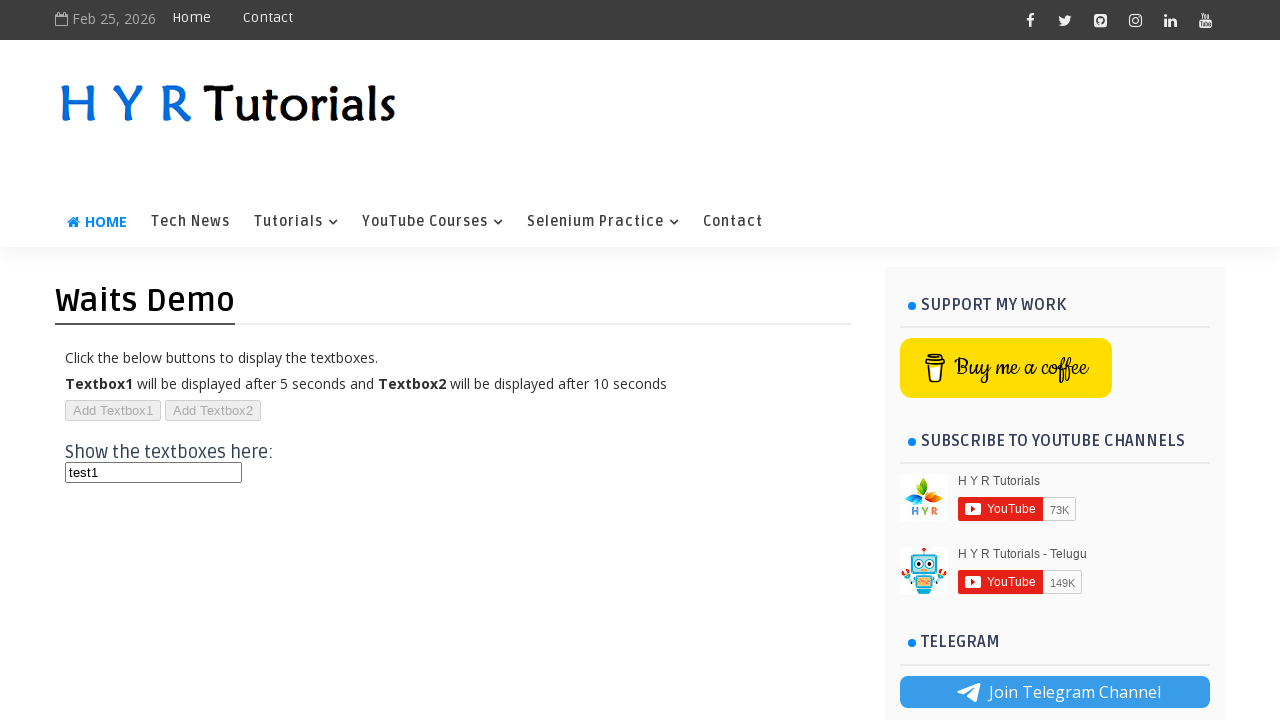

Second text field appeared and became visible
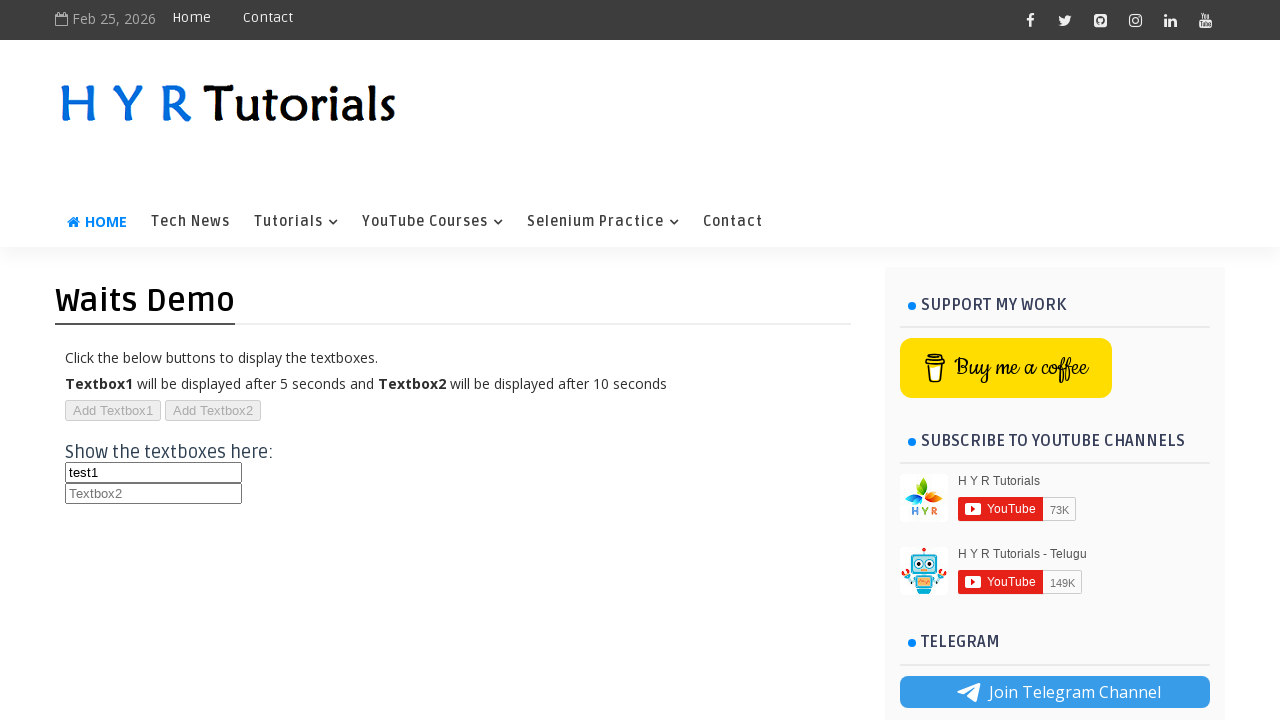

Filled second text field with 'test1' on #txt2
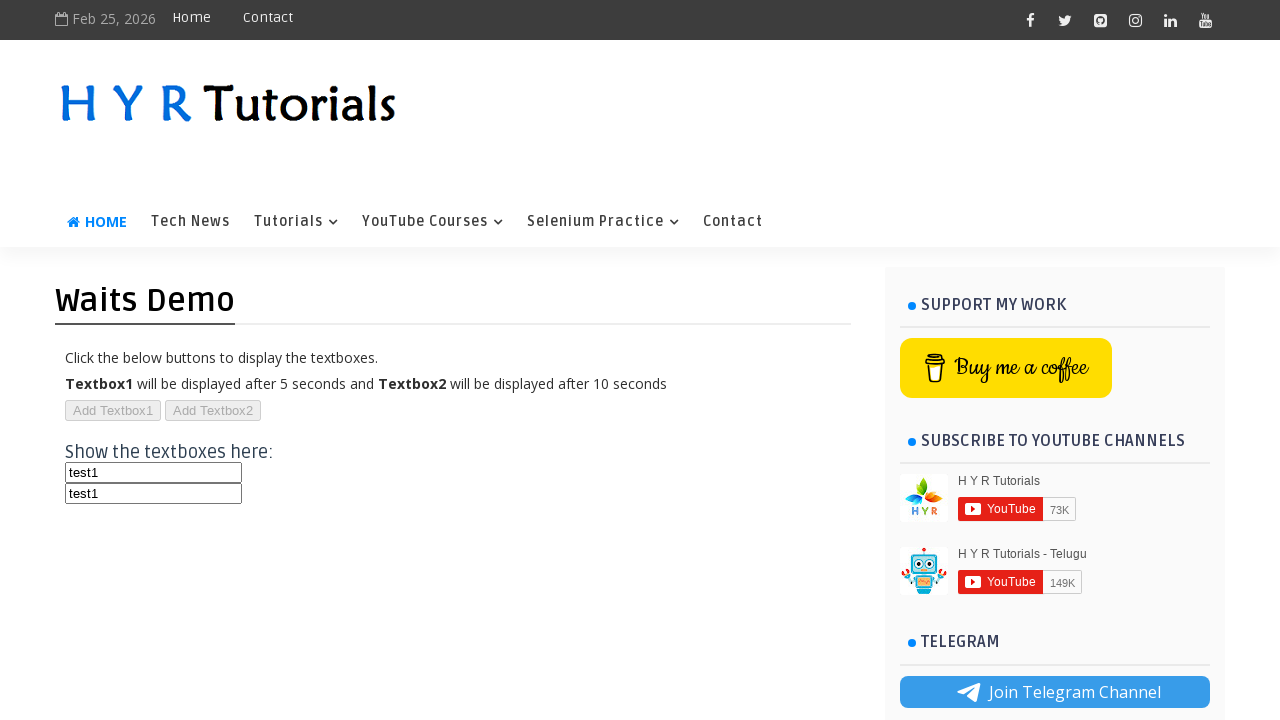

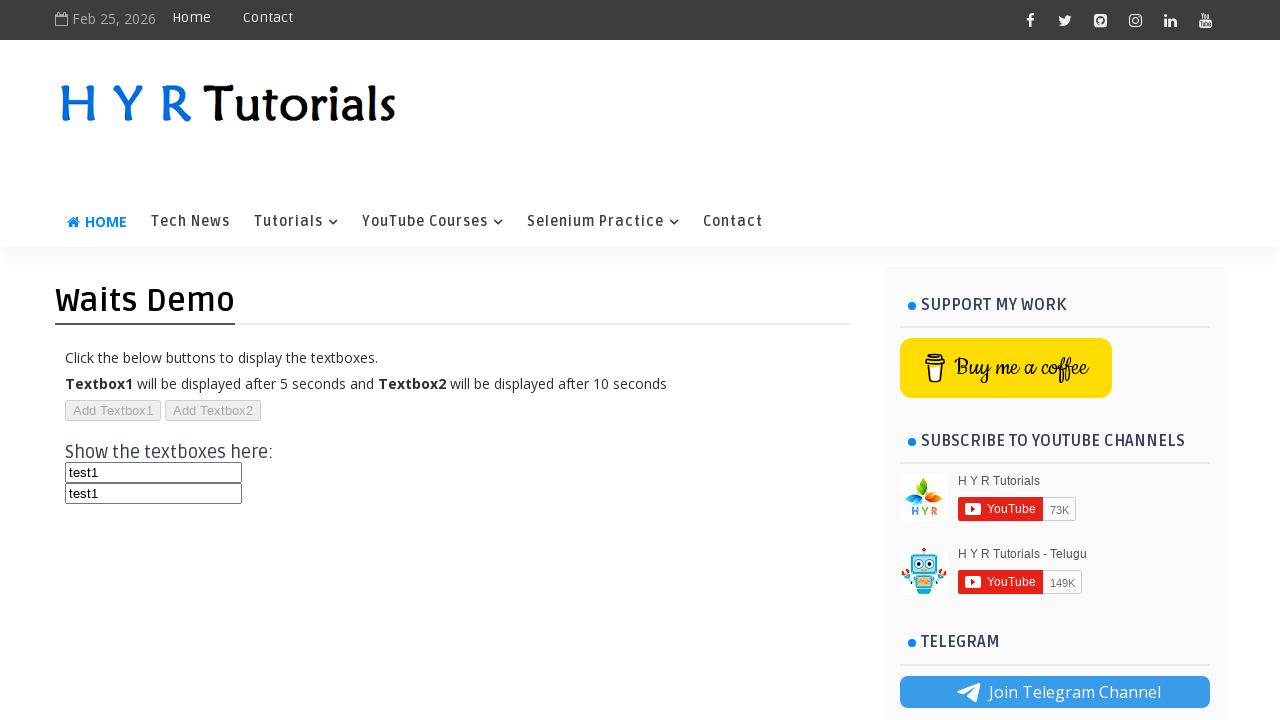